Tests hover functionality by hovering over images and clicking on profile links

Starting URL: https://the-internet.herokuapp.com/hovers

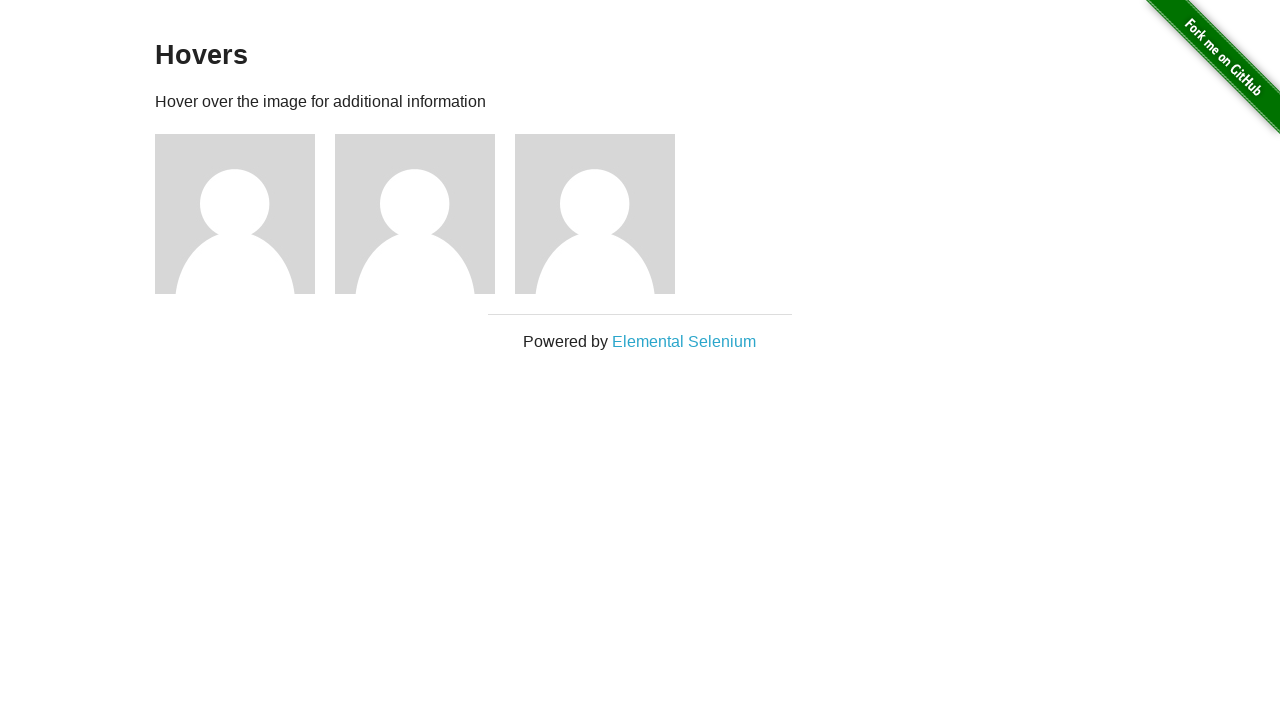

Hovered over first image at (235, 214) on xpath=//*[@id="content"]/div/div[1]/img
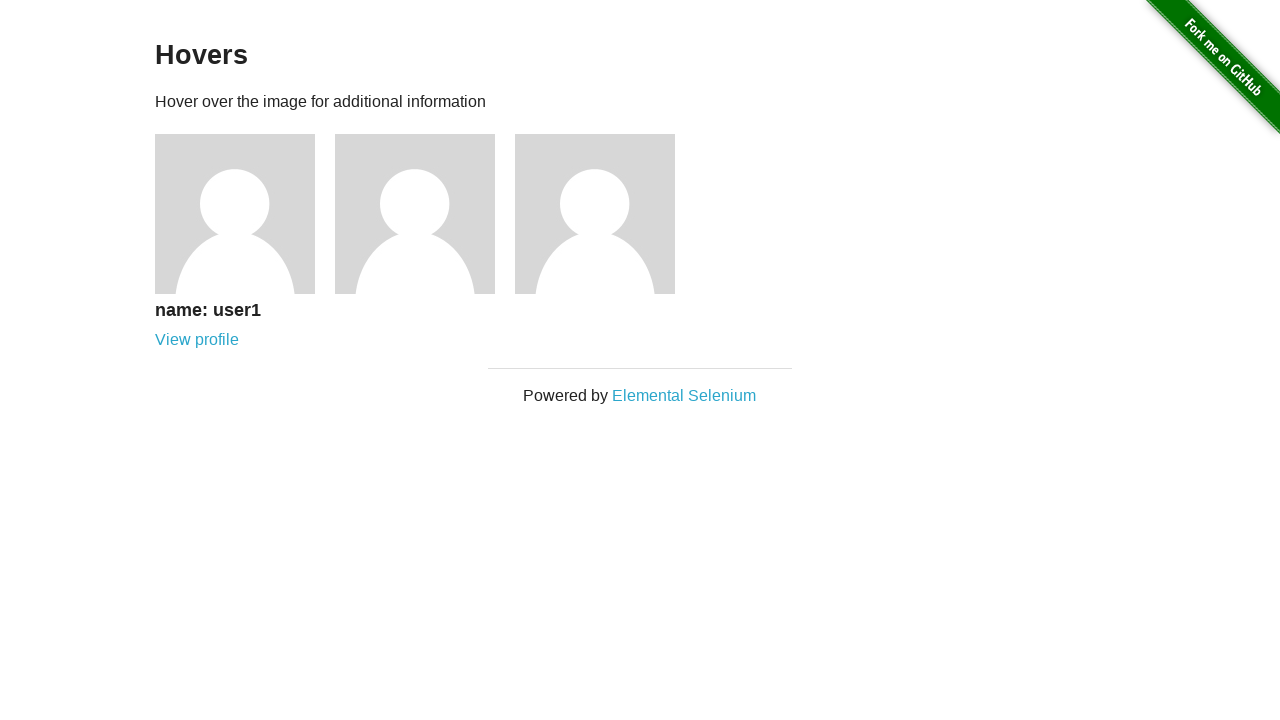

Clicked profile link for first user at (197, 340) on xpath=//*[@id="content"]/div/div[1]/div/a
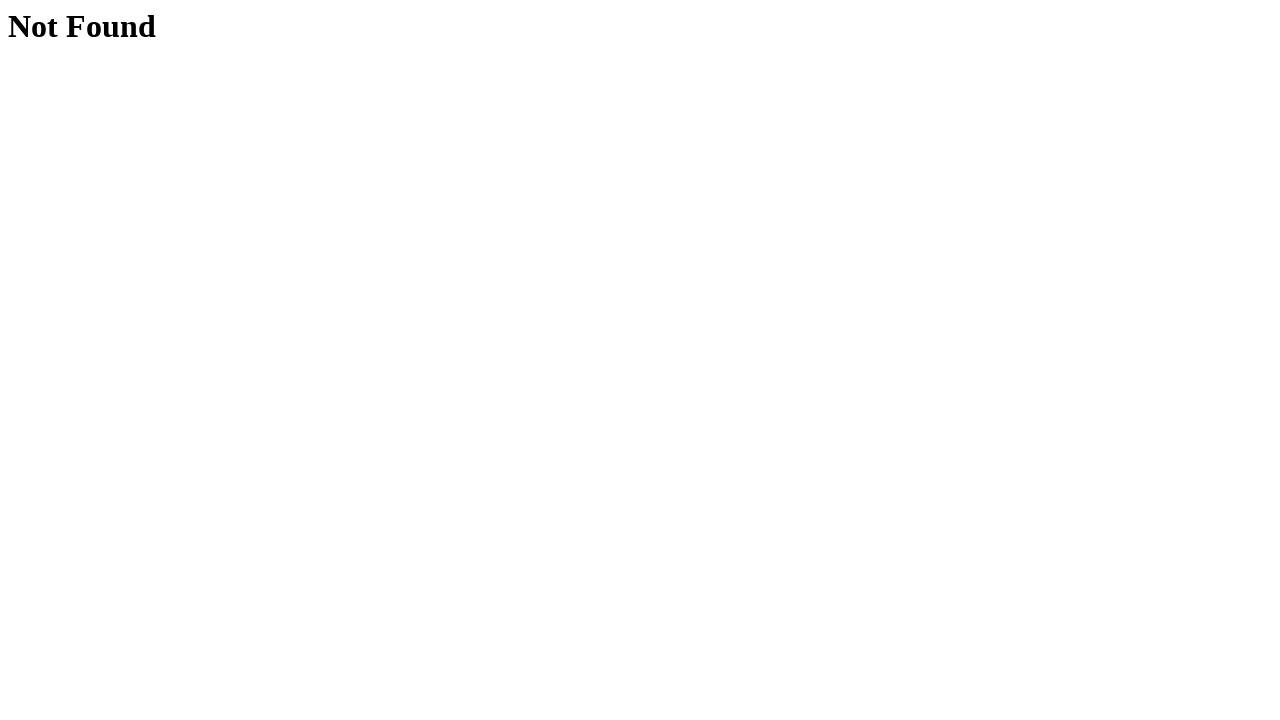

Waited 1 second for page transition
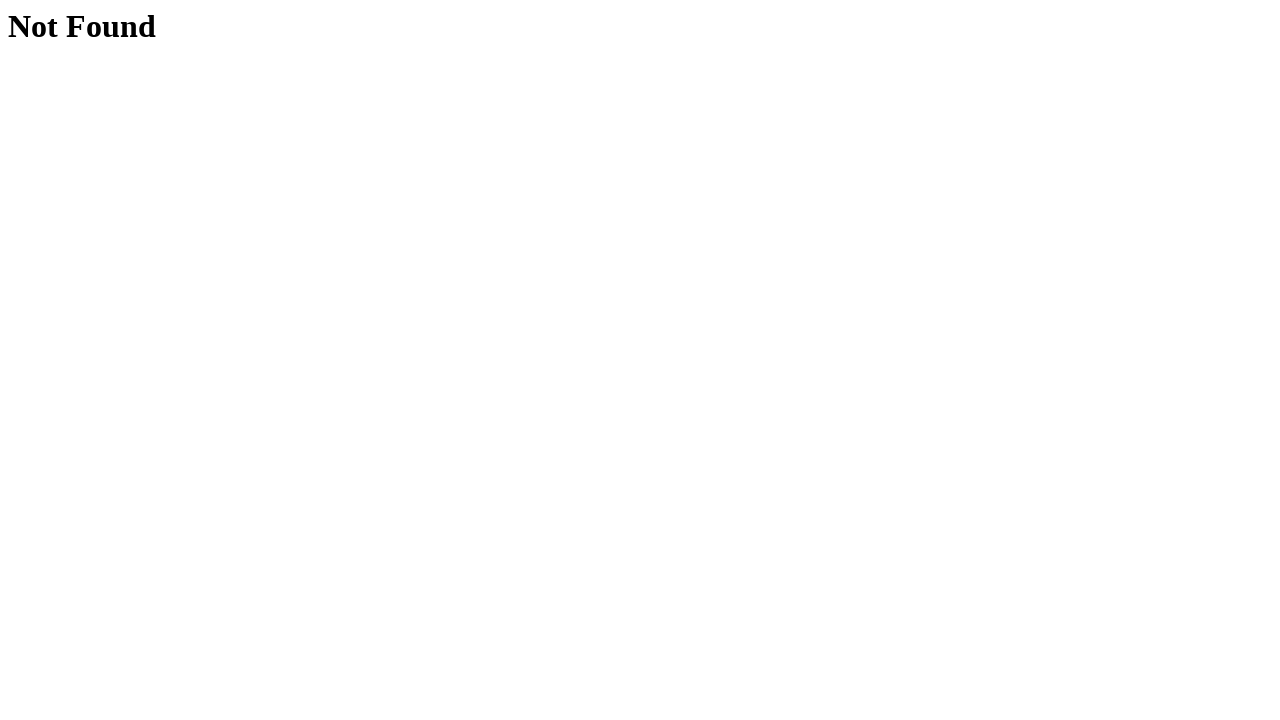

Navigated back to hovers page
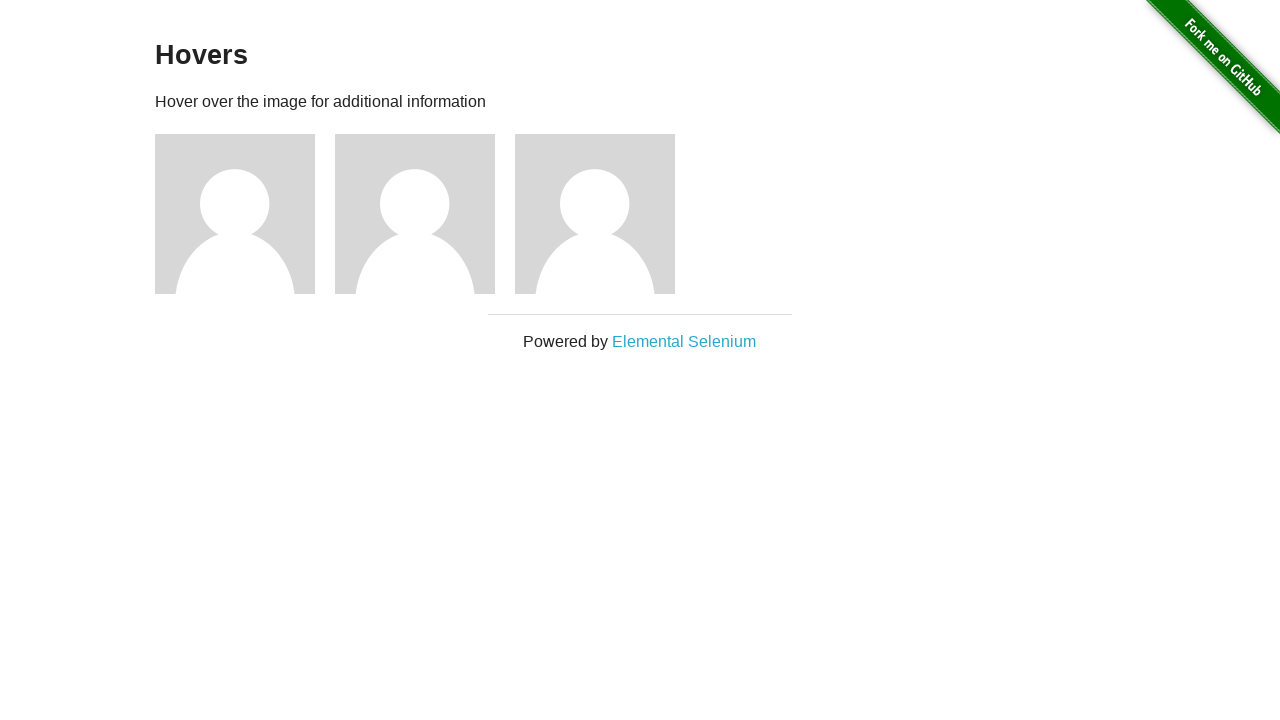

Hovered over second image at (415, 214) on xpath=//*[@id="content"]/div/div[2]/img
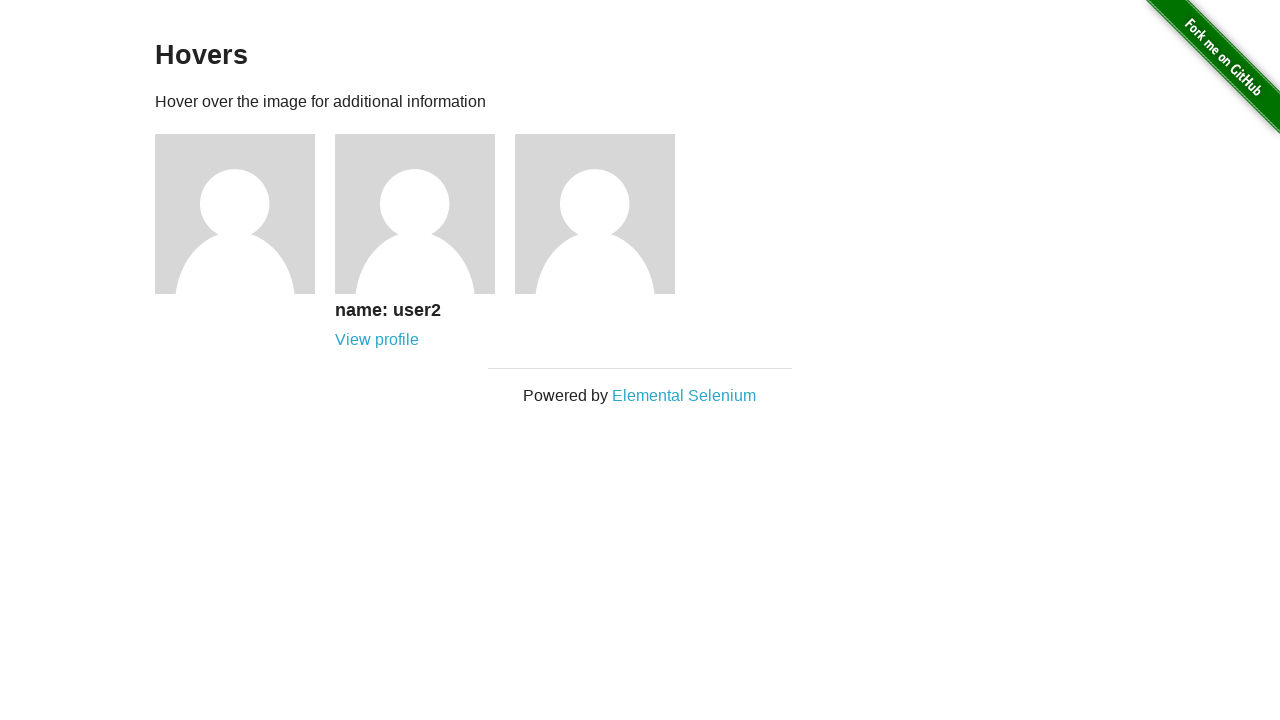

Clicked profile link for second user at (377, 340) on xpath=//*[@id="content"]/div/div[2]/div/a
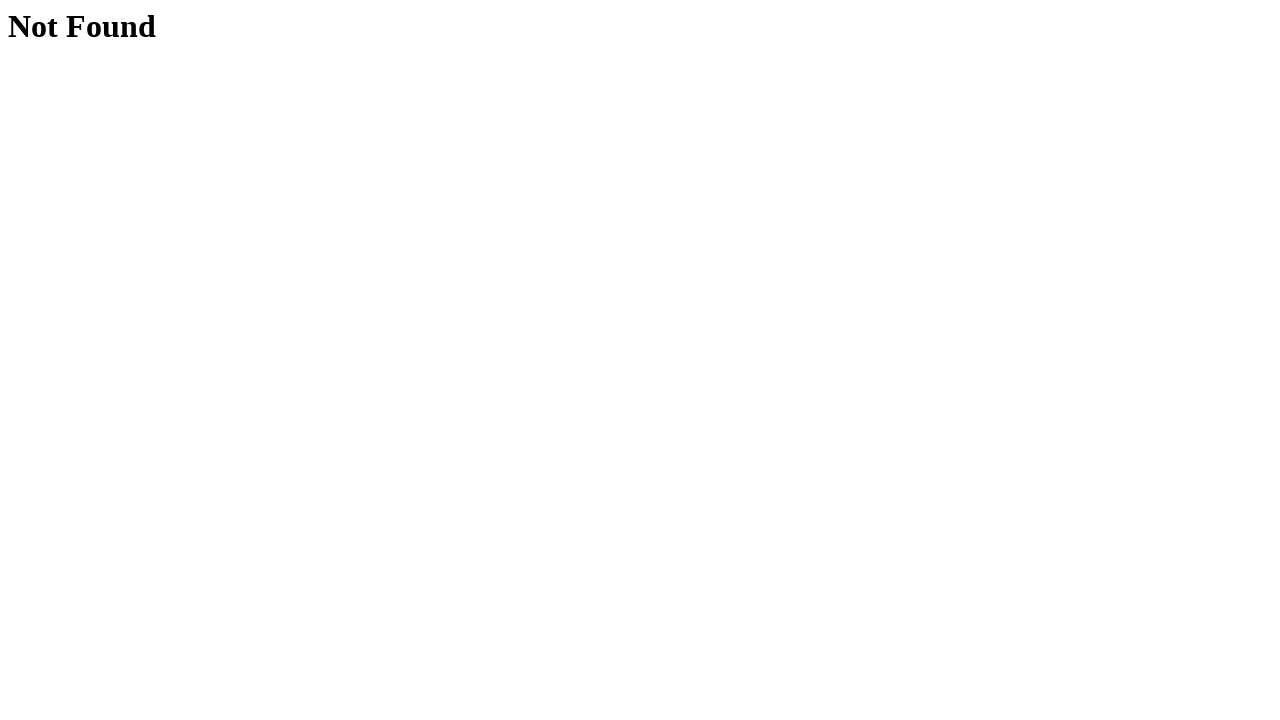

Waited 1 second for page transition
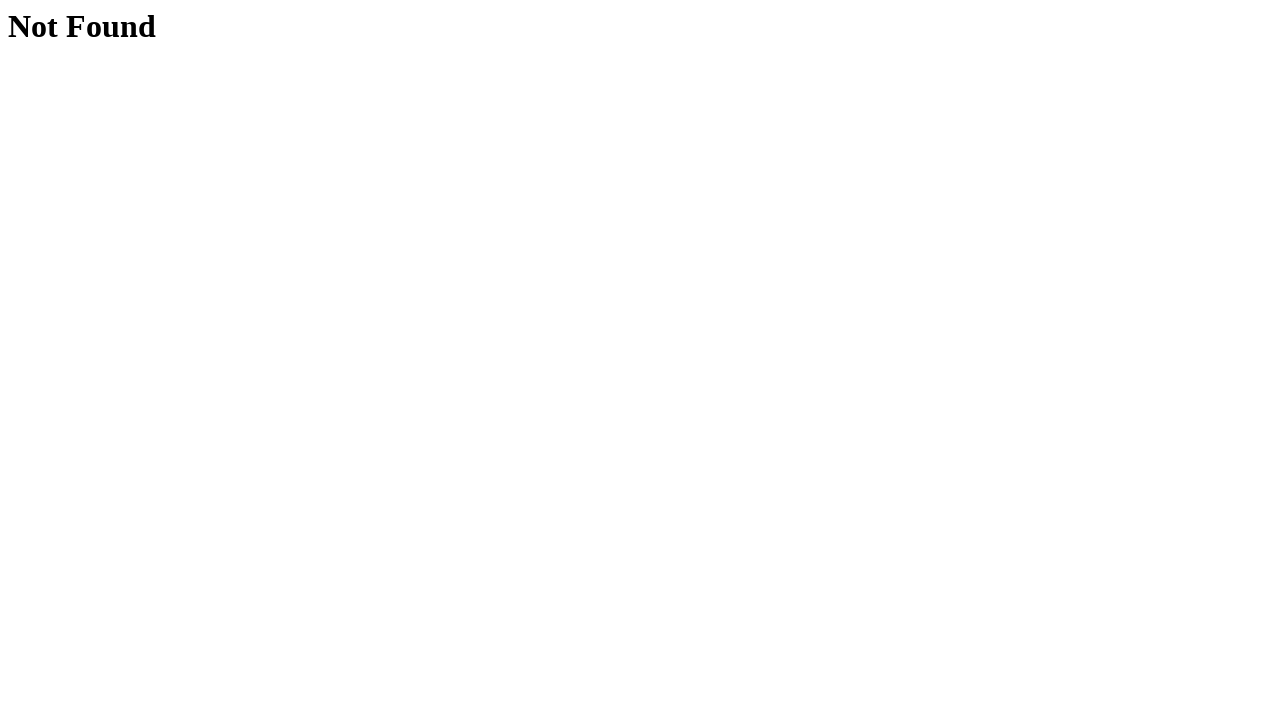

Navigated back to hovers page
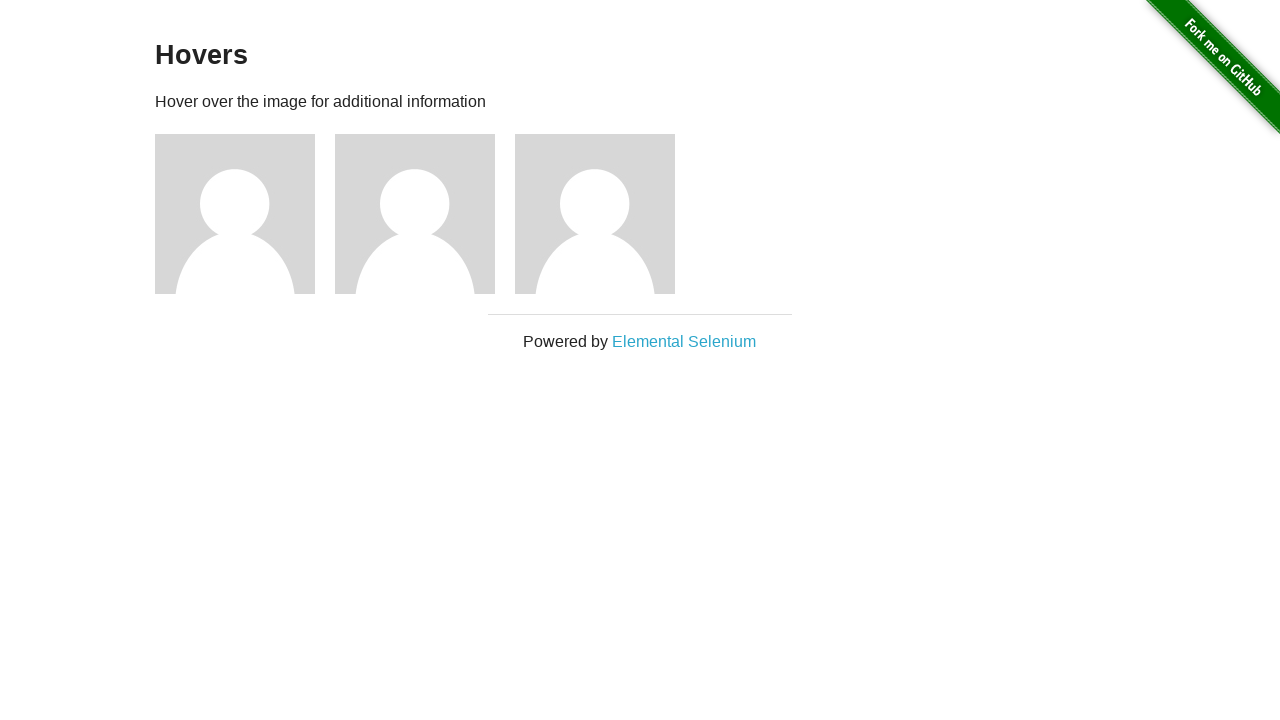

Hovered over third image at (595, 214) on xpath=//*[@id="content"]/div/div[3]/img
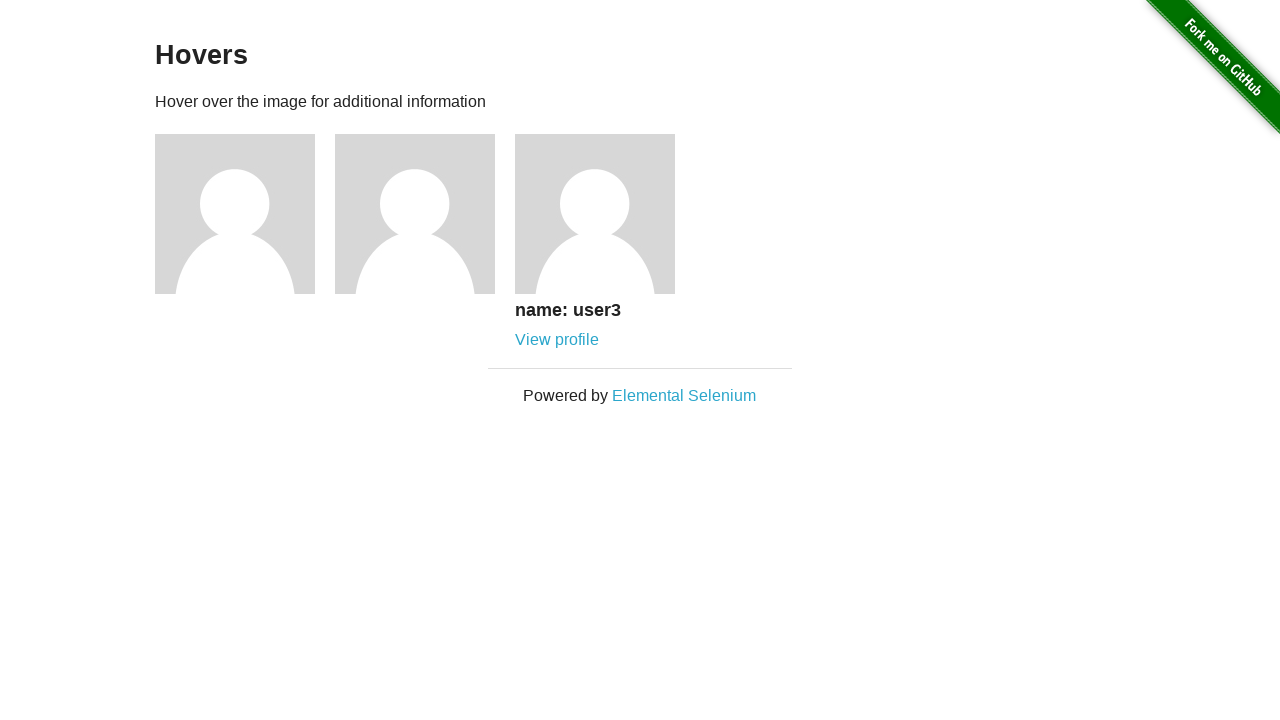

Clicked profile link for third user at (557, 340) on xpath=//*[@id="content"]/div/div[3]/div/a
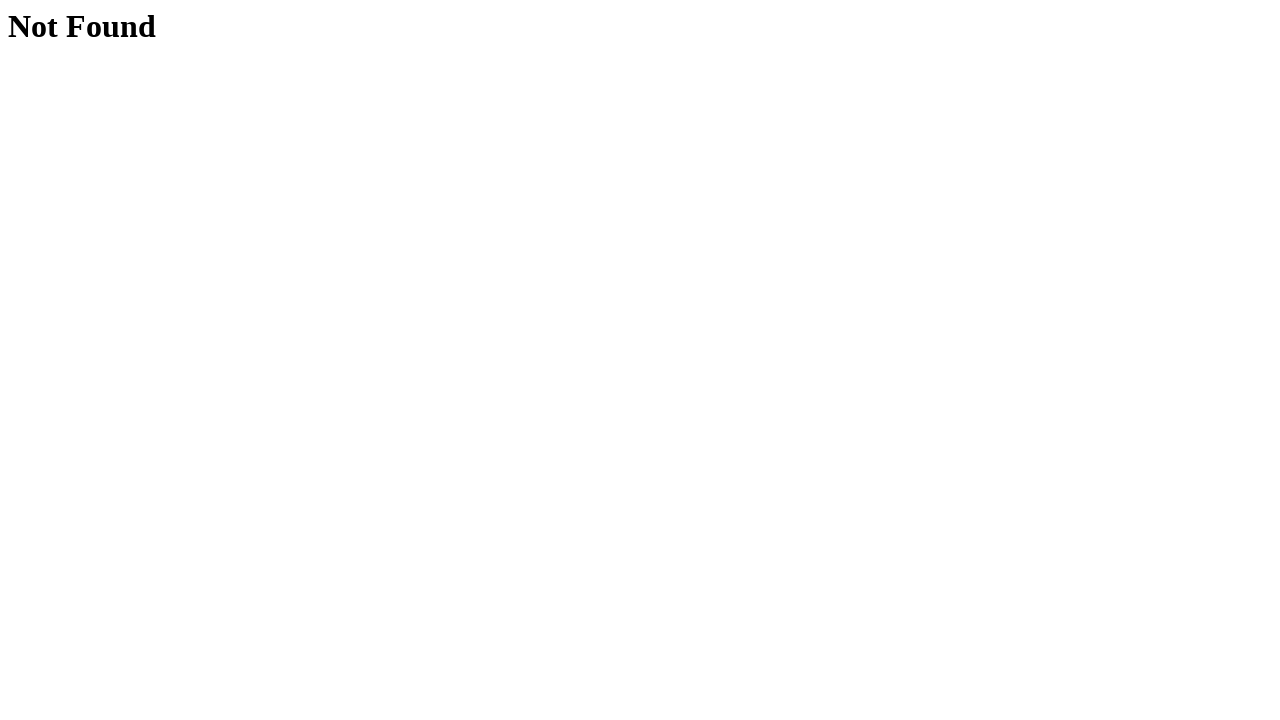

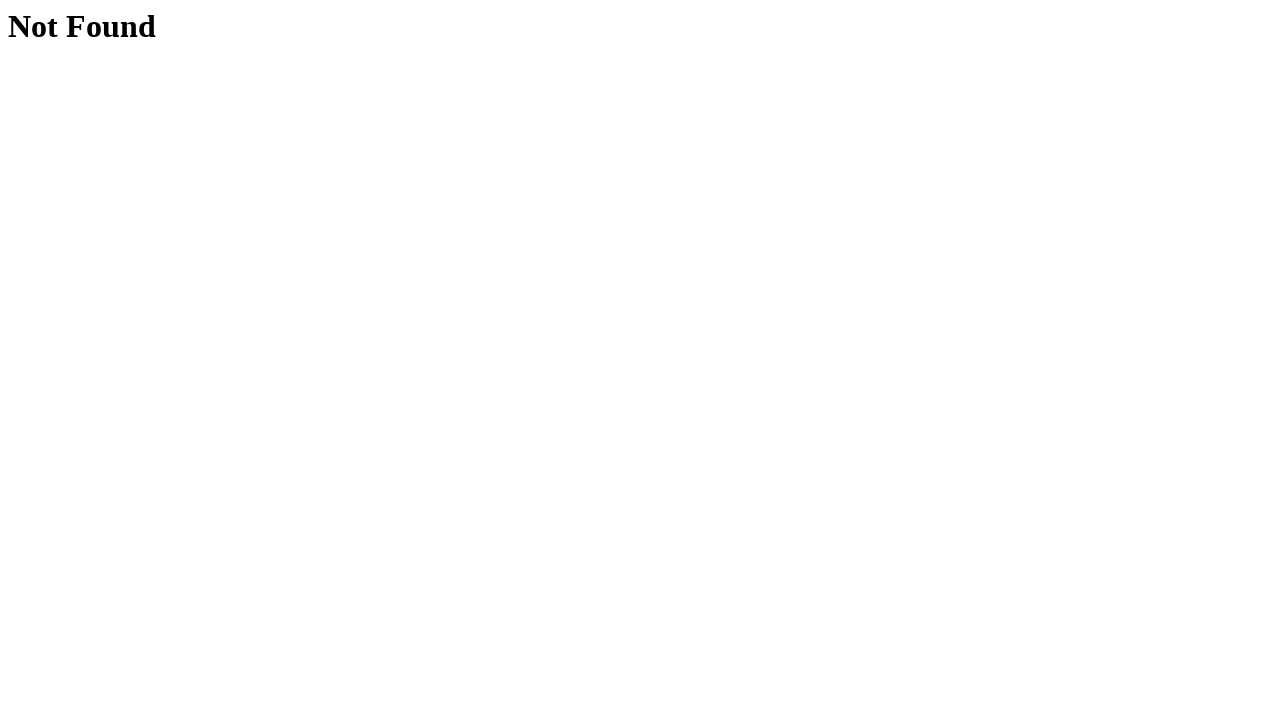